Tests basic navigation by visiting the homepage and then navigating to the README page.

Starting URL: https://brain.louis030195.com/

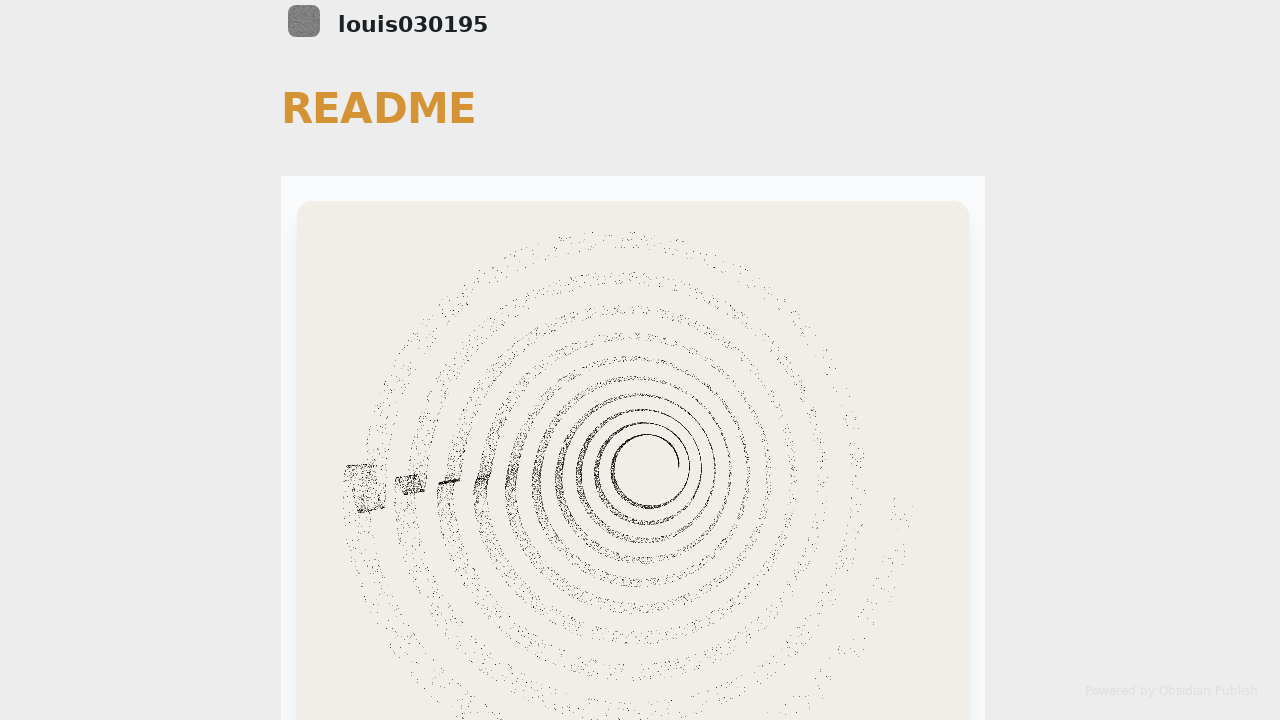

Visited homepage at https://brain.louis030195.com/
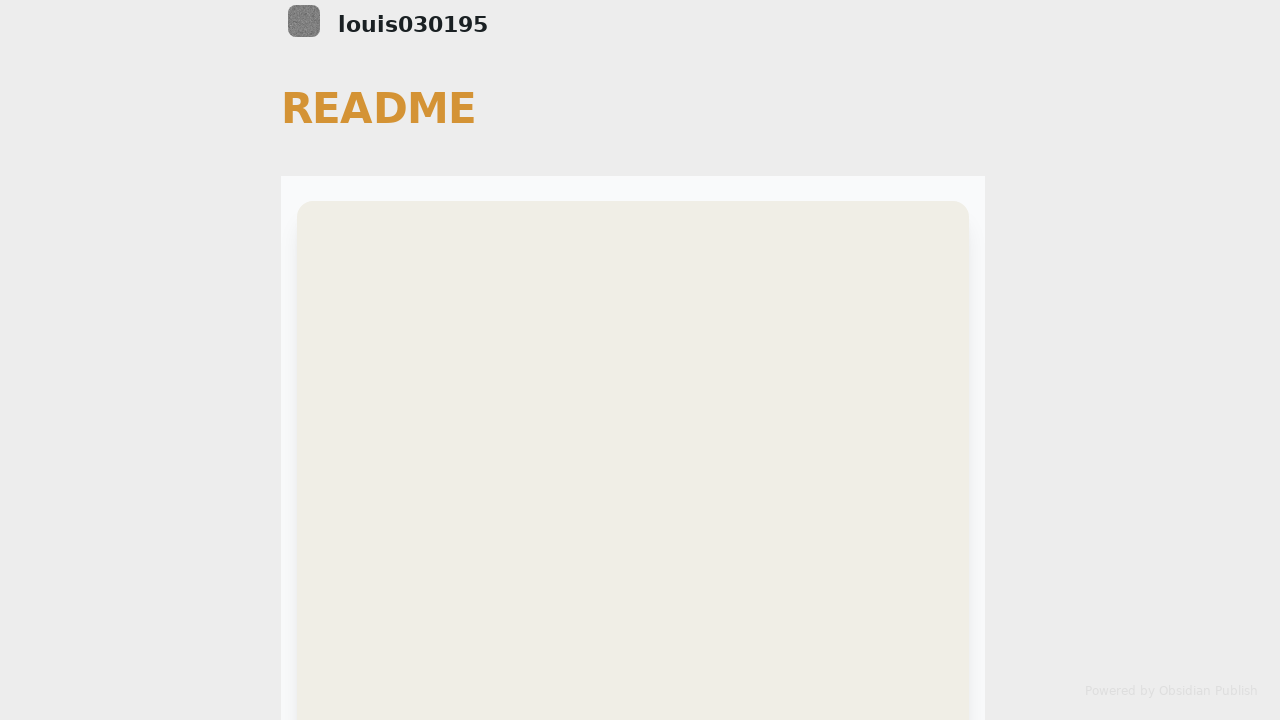

Navigated to README page
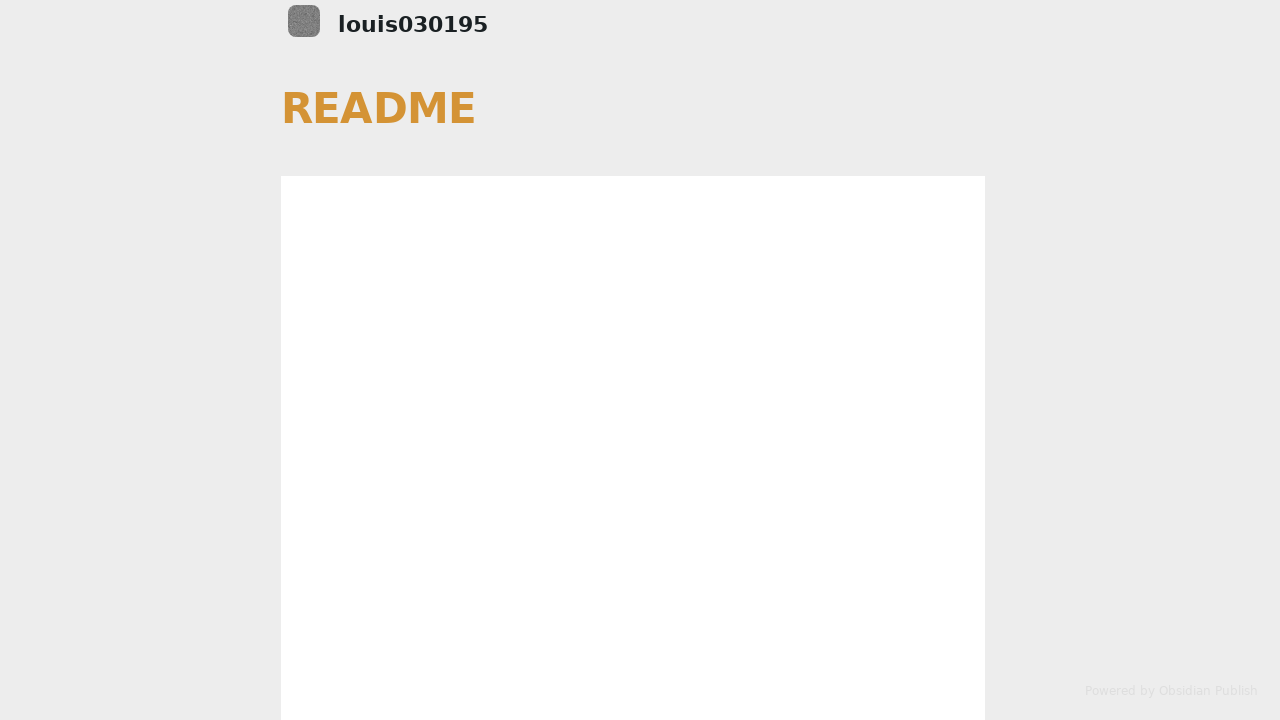

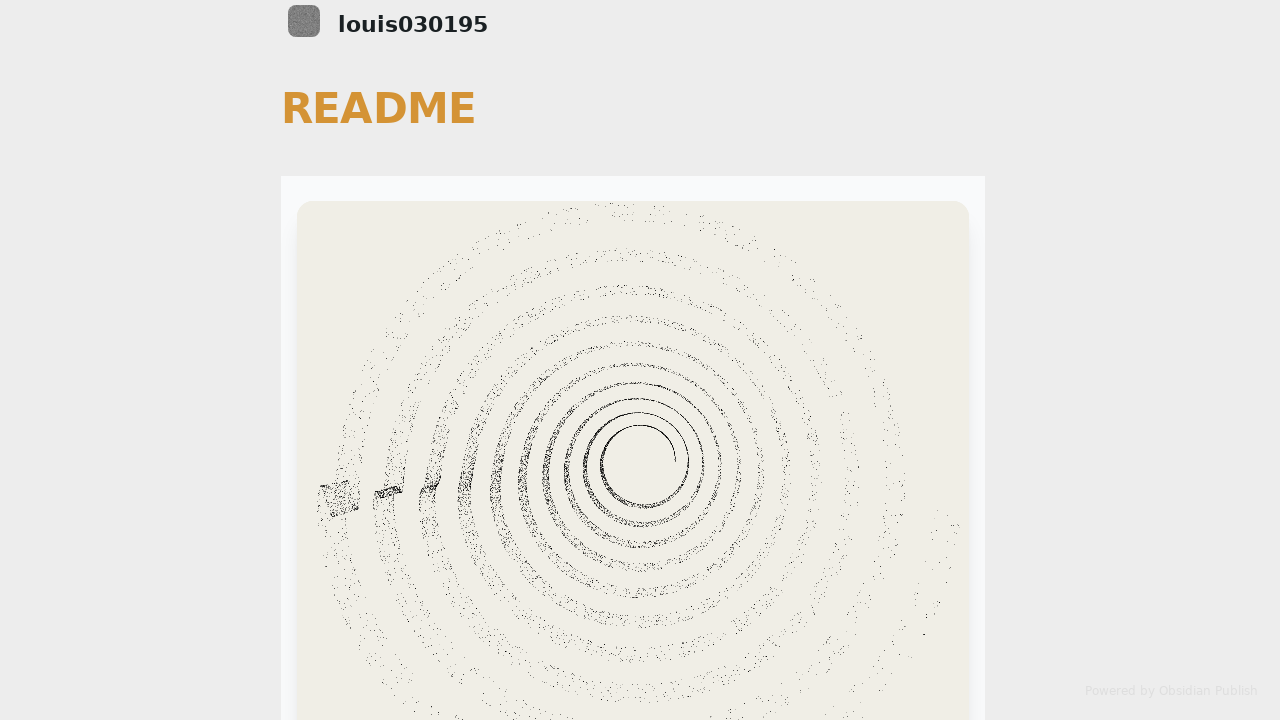